Solves a math captcha by extracting a value from an element attribute, calculating the result, and submitting the form with checkboxes selected

Starting URL: http://suninjuly.github.io/get_attribute.html

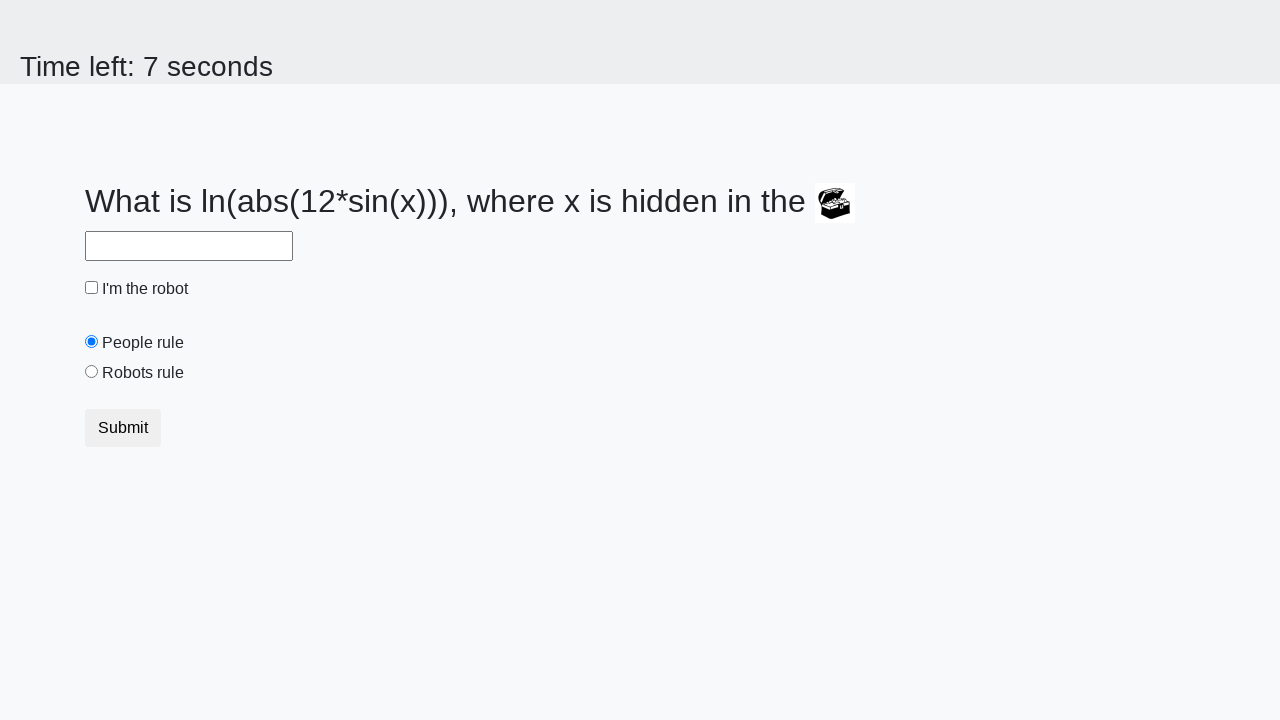

Located treasure element
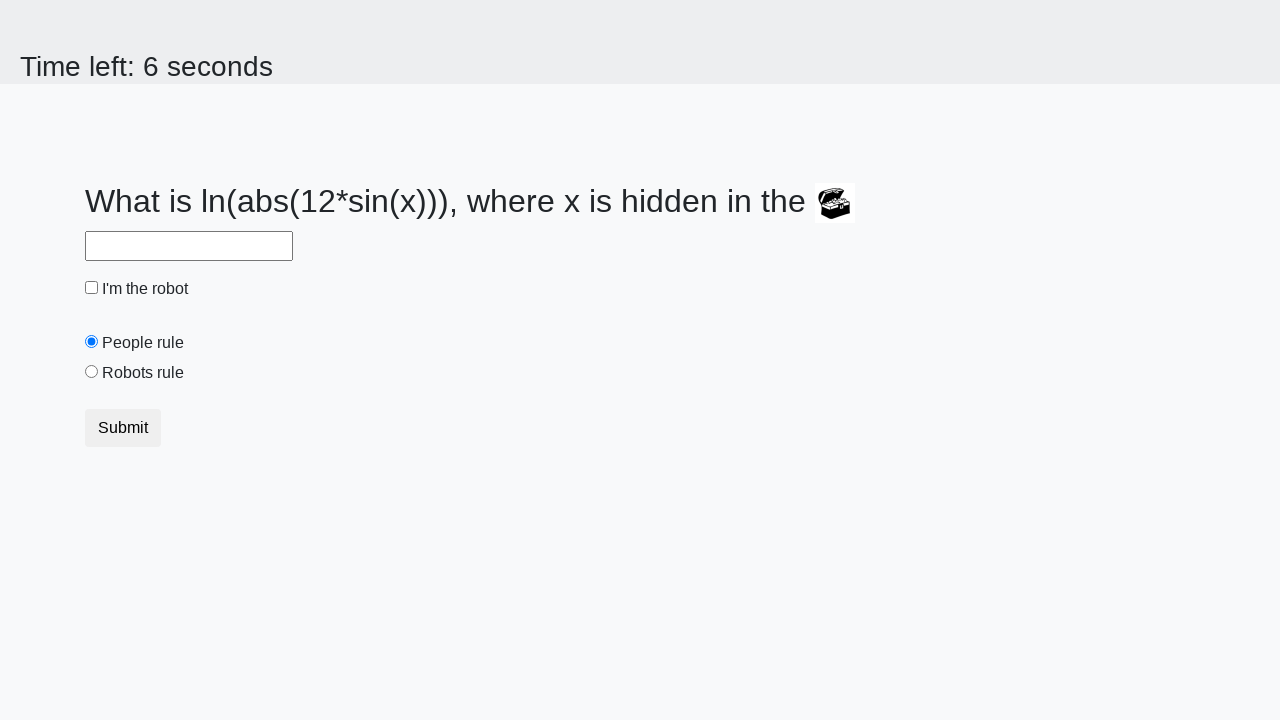

Extracted valuex attribute from treasure element: 804
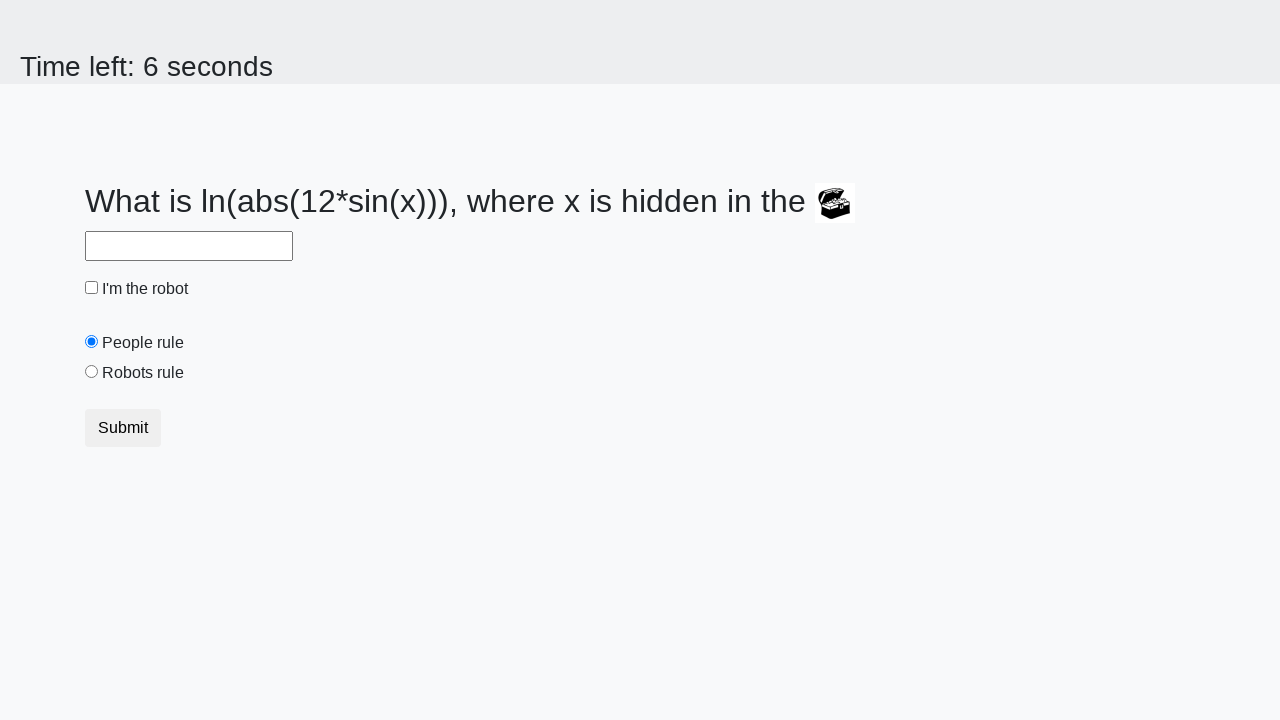

Calculated math captcha result: 1.0791992187723773
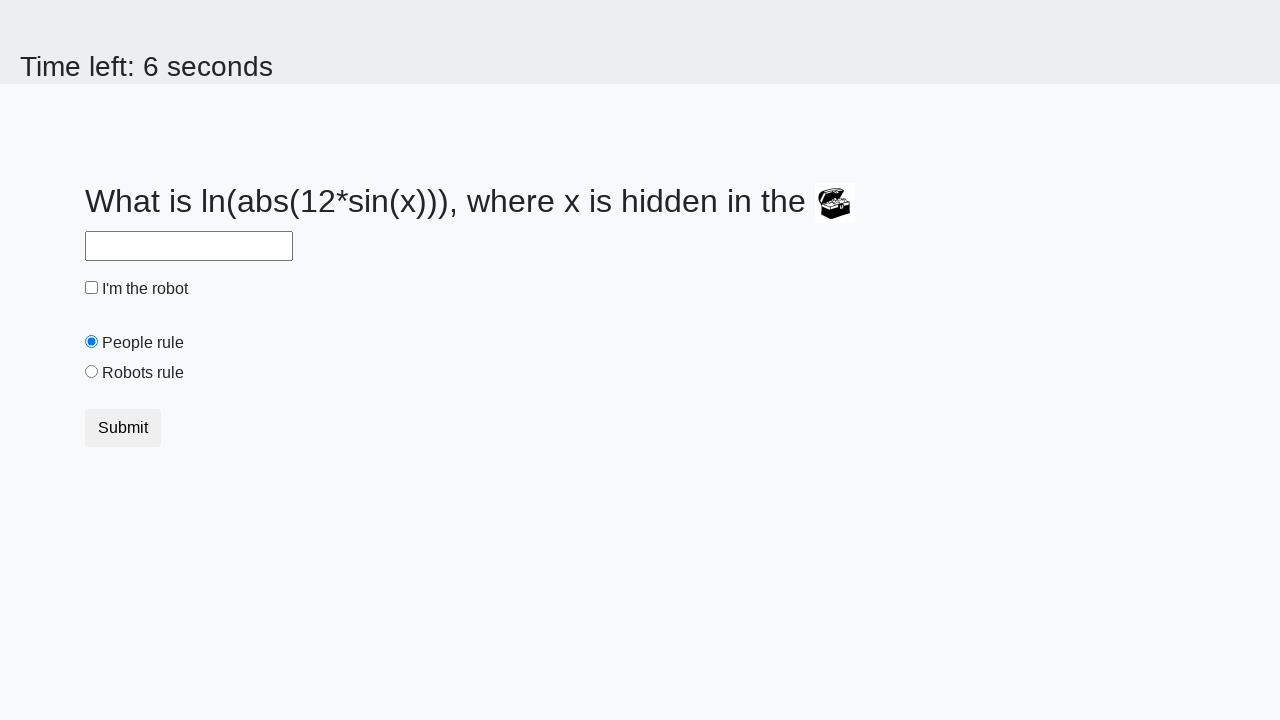

Filled answer field with calculated value: 1.0791992187723773 on #answer
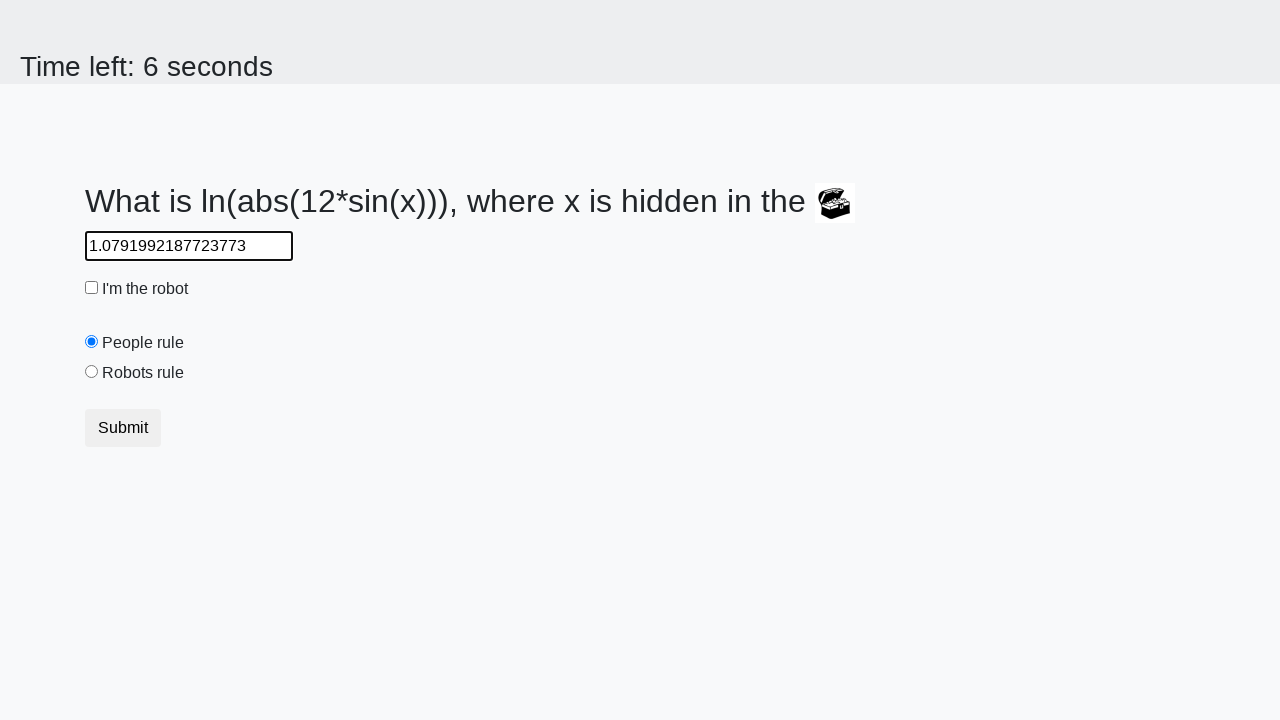

Clicked robot checkbox at (92, 288) on #robotCheckbox
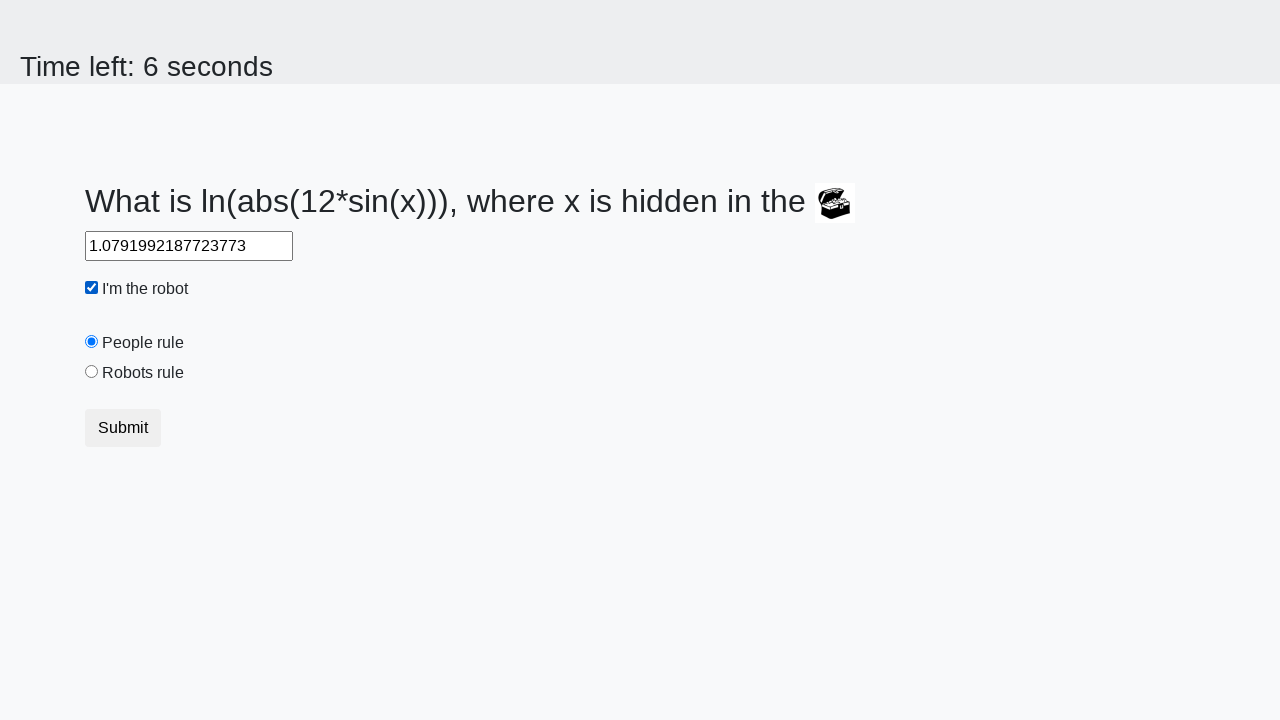

Selected robots radio button at (92, 372) on [value='robots']
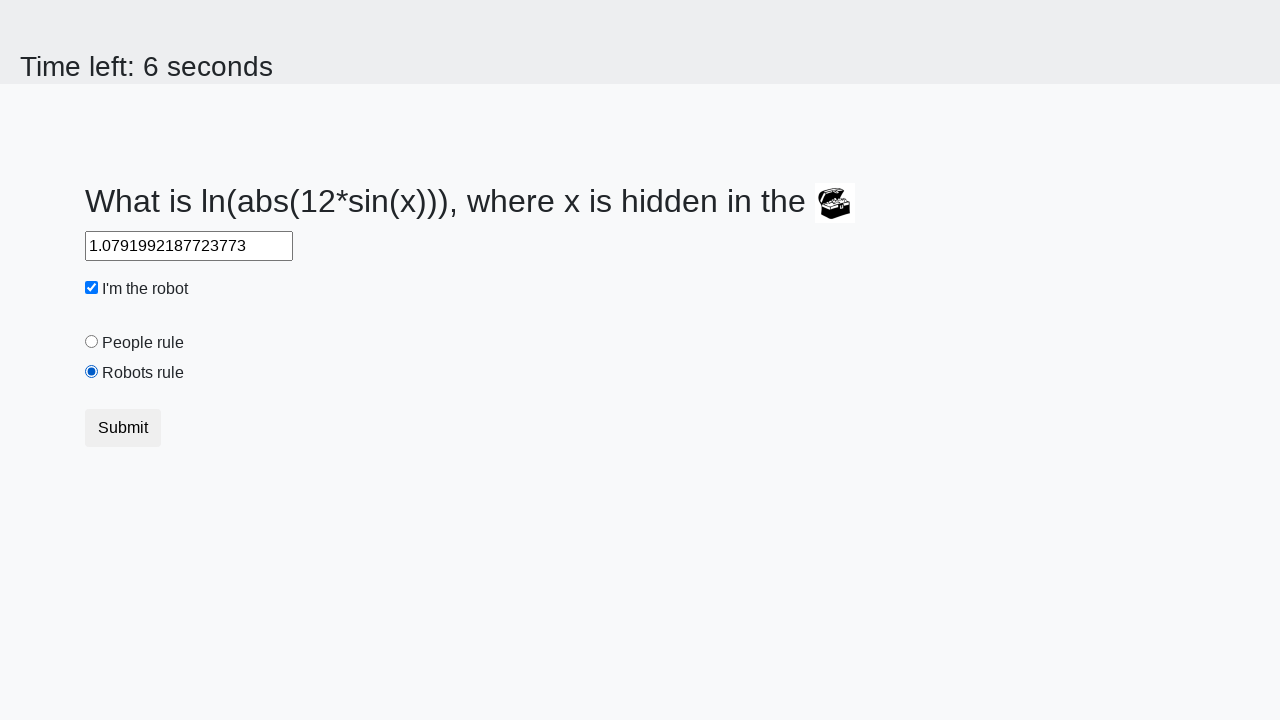

Clicked submit button to submit the form at (123, 428) on button.btn
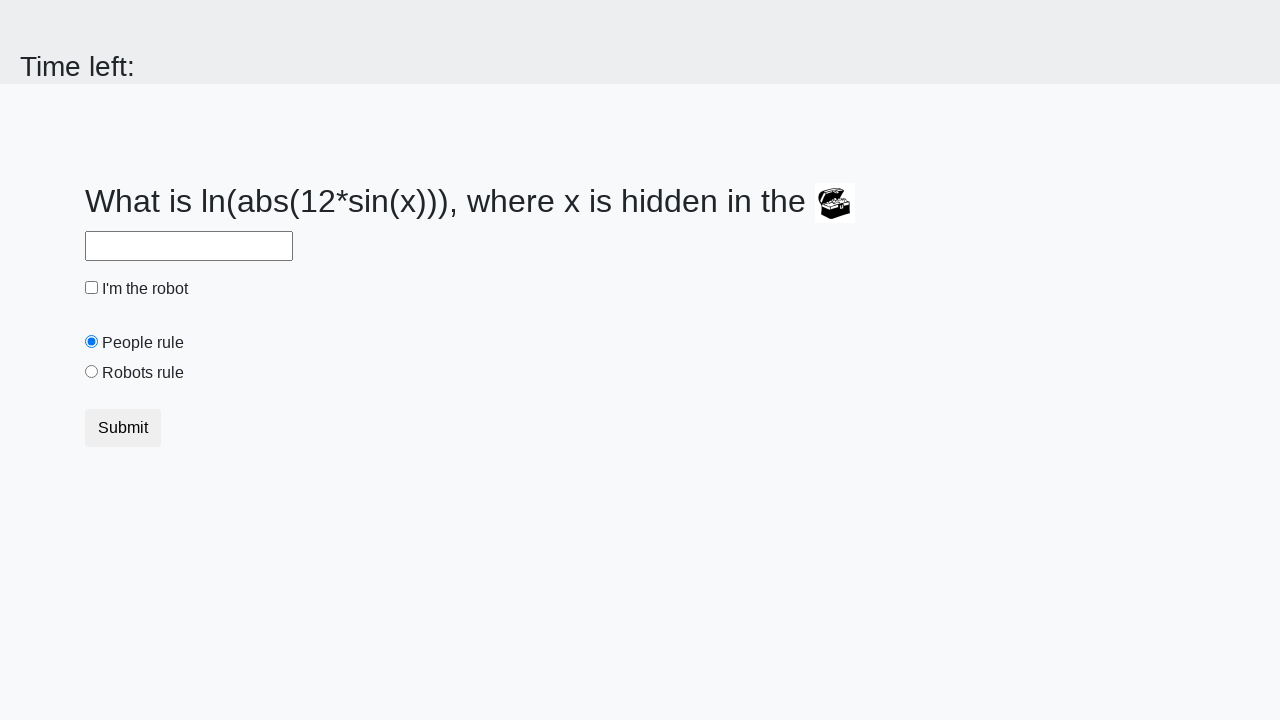

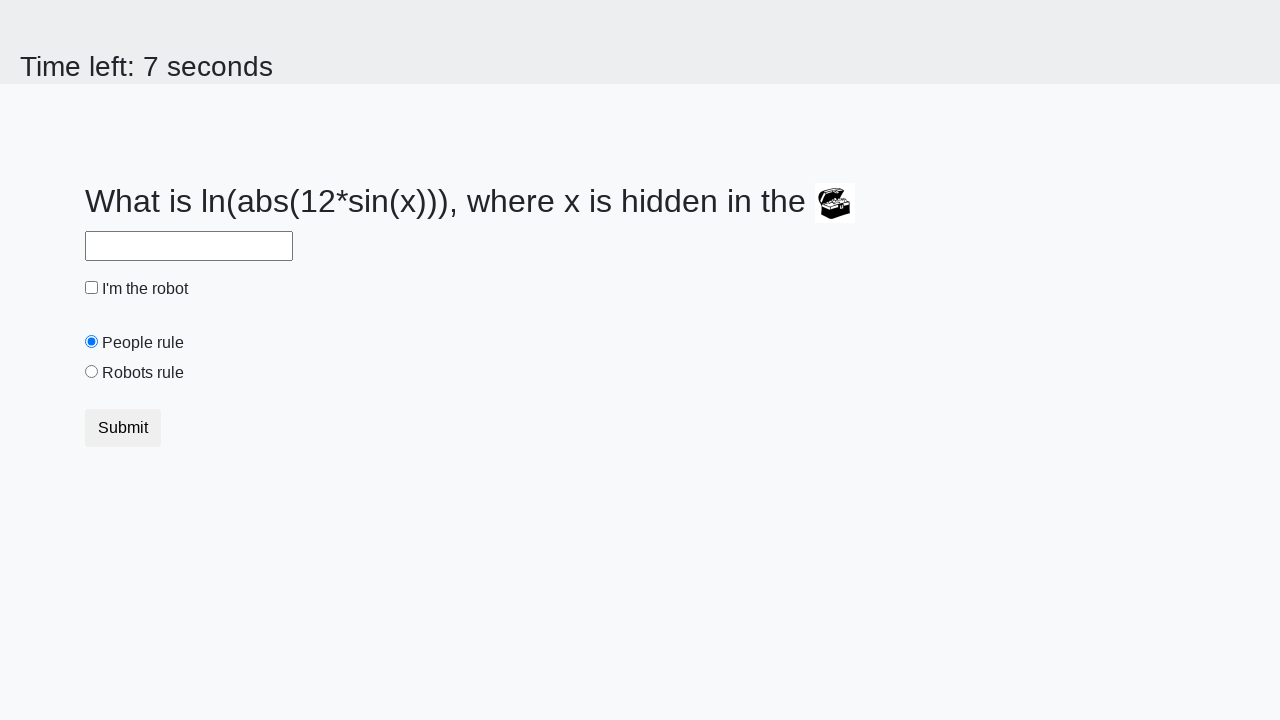